Tests page scrolling functionality by scrolling down to a "CYDEO" link at the bottom of a large page, then scrolling back up to a "Home" link at the top.

Starting URL: https://practice.cydeo.com/large

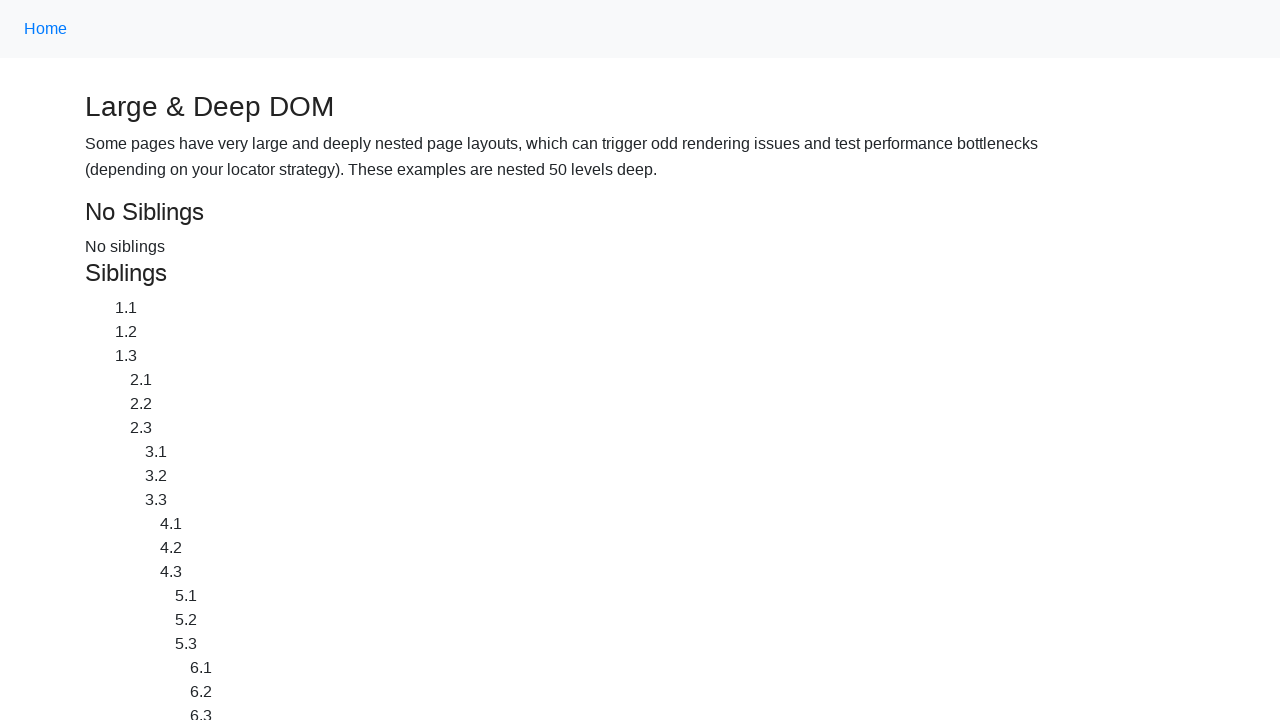

Located CYDEO link at the bottom of the page
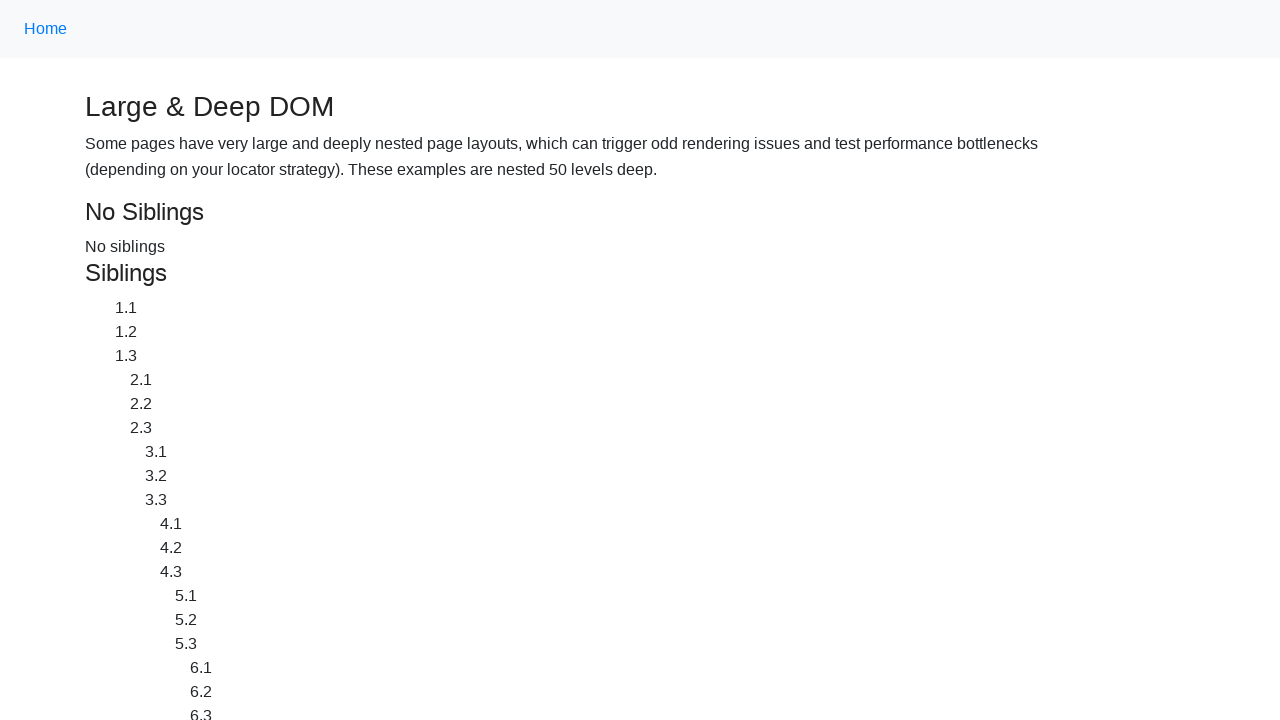

Located Home link at the top of the page
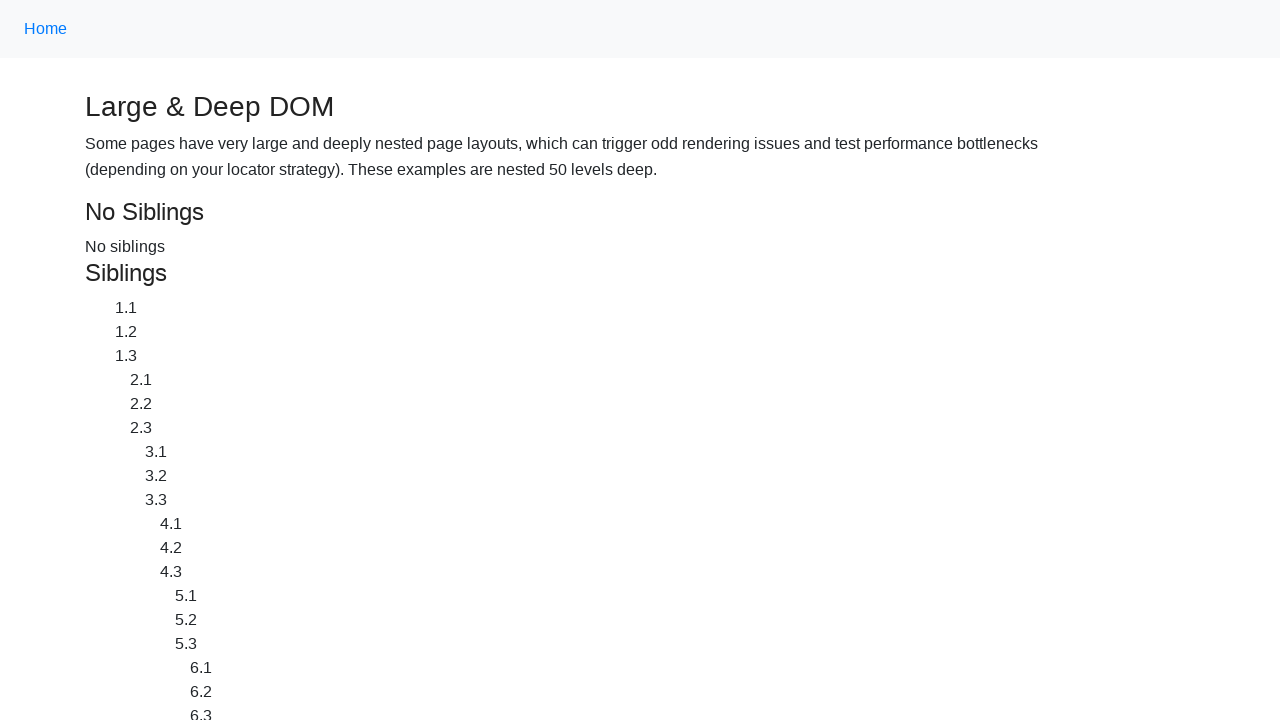

Scrolled down to CYDEO link at the bottom of the page
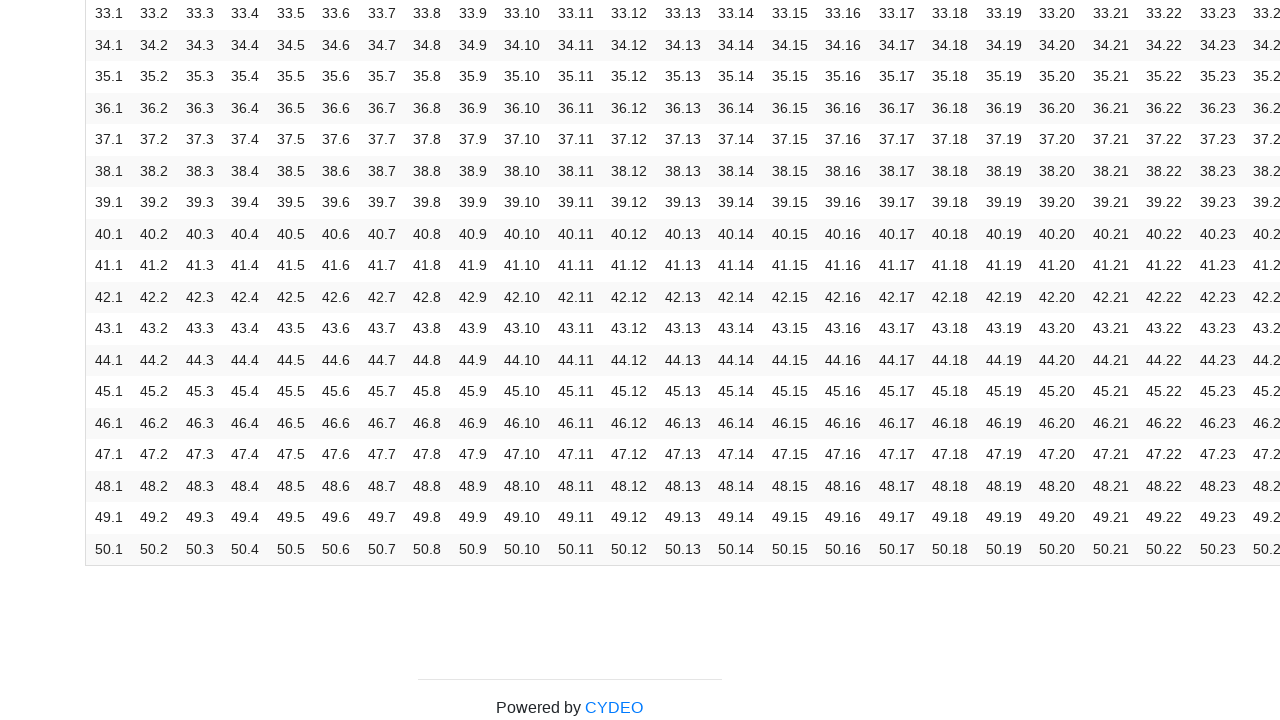

Waited 2 seconds to observe the scroll down
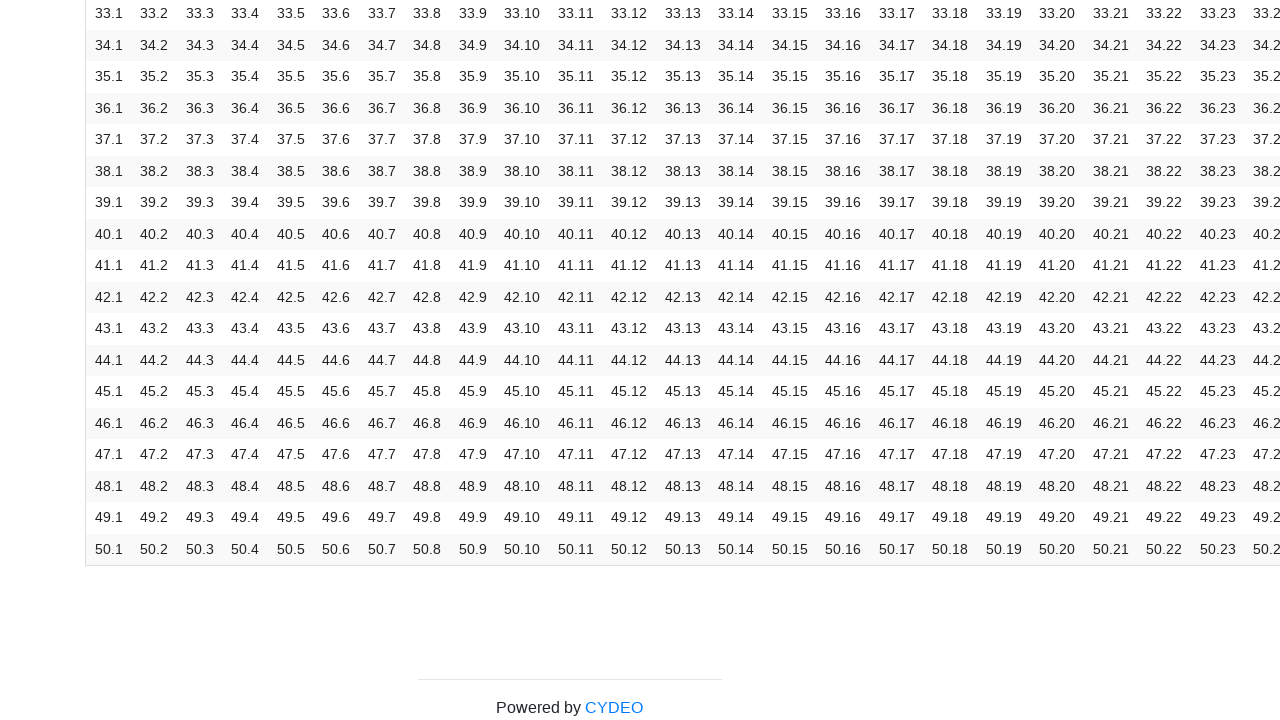

Scrolled back up to Home link at the top of the page
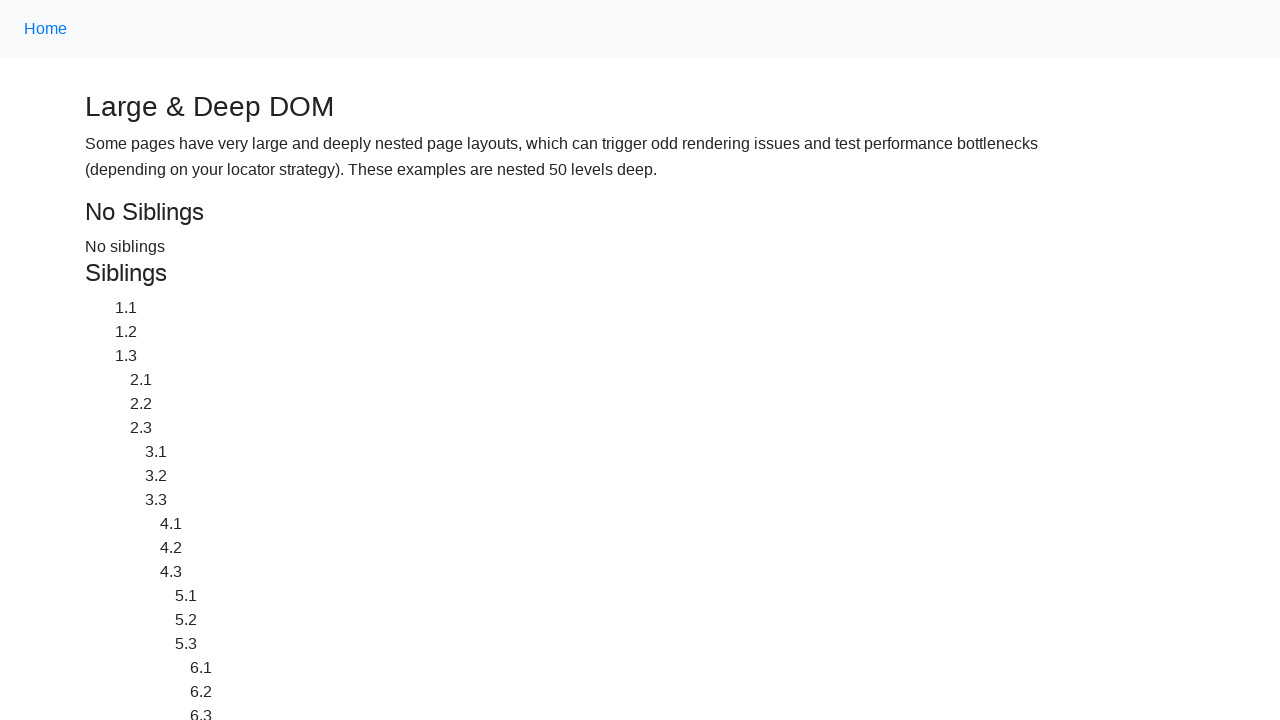

Waited 2 seconds to observe the scroll up
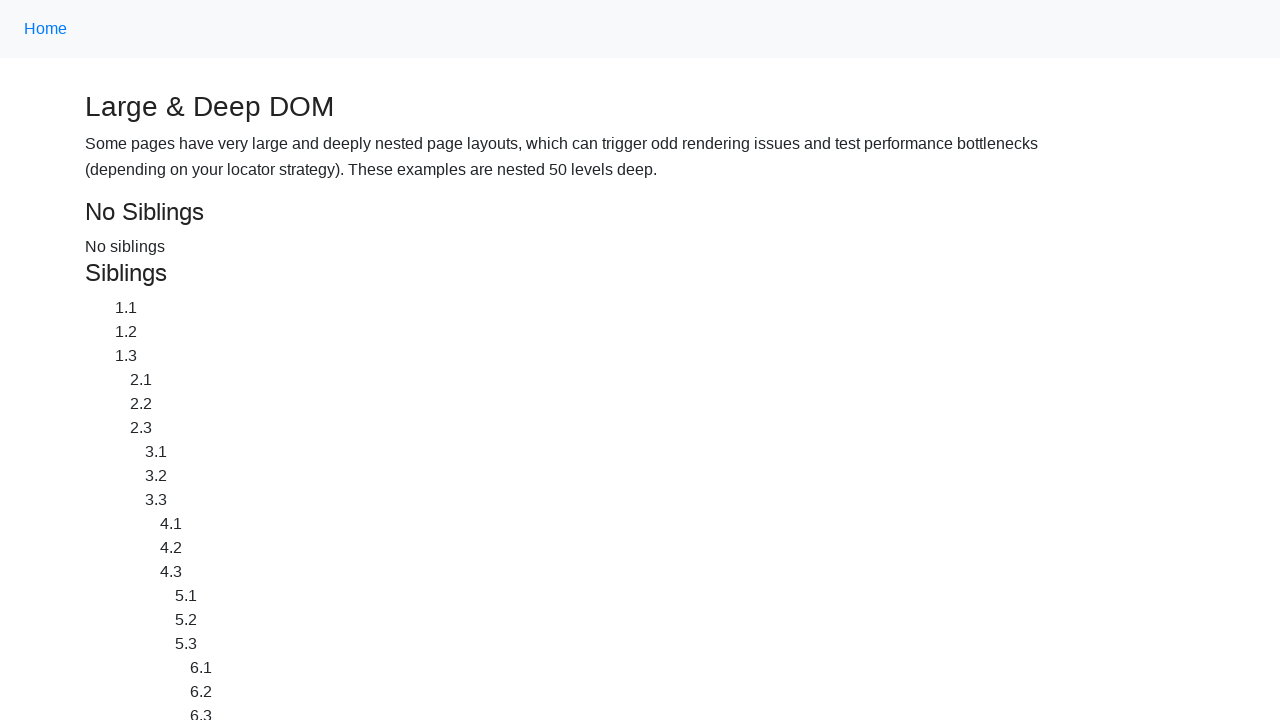

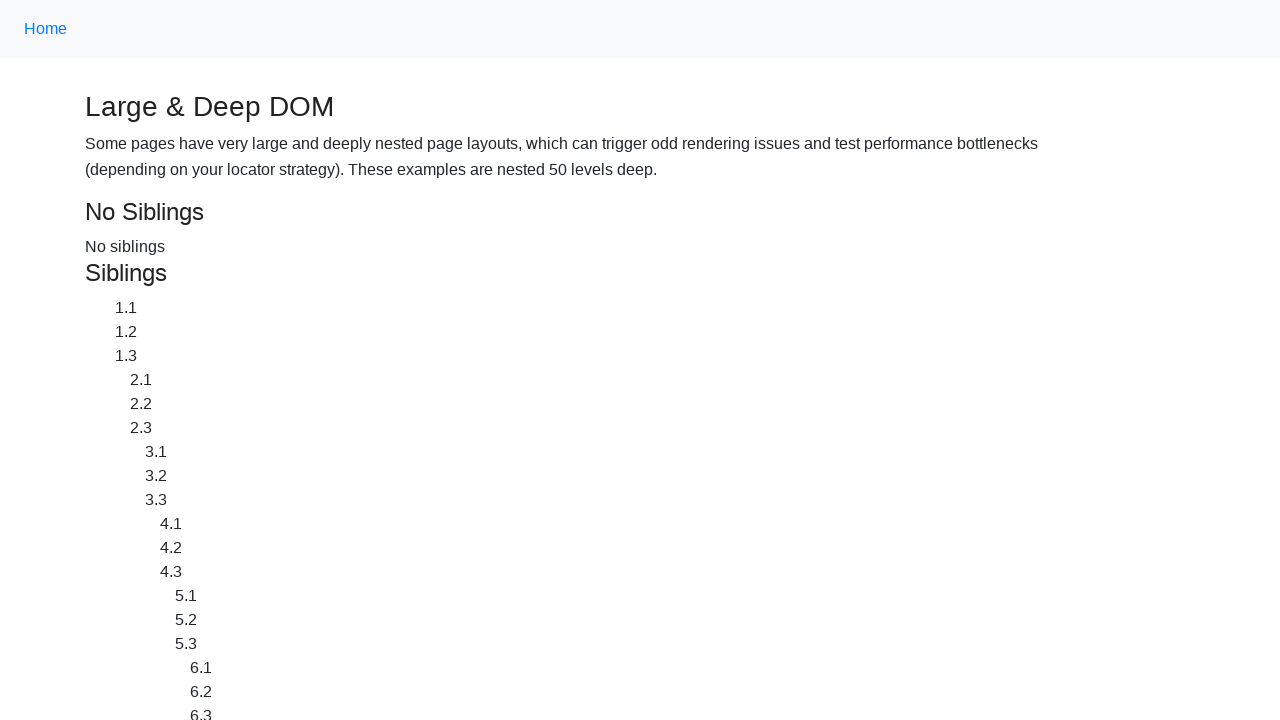